Tests calendar date picker functionality by selecting yesterday's date from a jQuery UI datepicker

Starting URL: https://seleniumpractise.blogspot.com/2016/08/how-to-handle-calendar-in-selenium.html

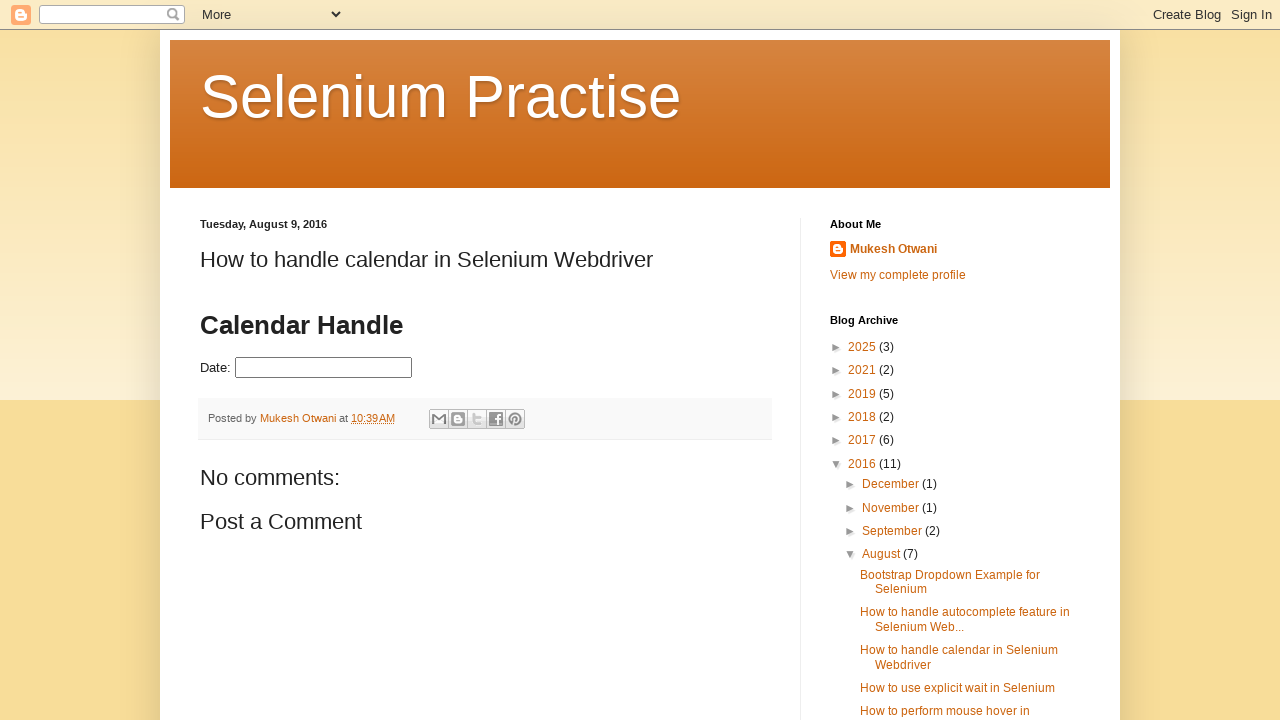

Clicked on date picker to open calendar at (324, 368) on #datepicker
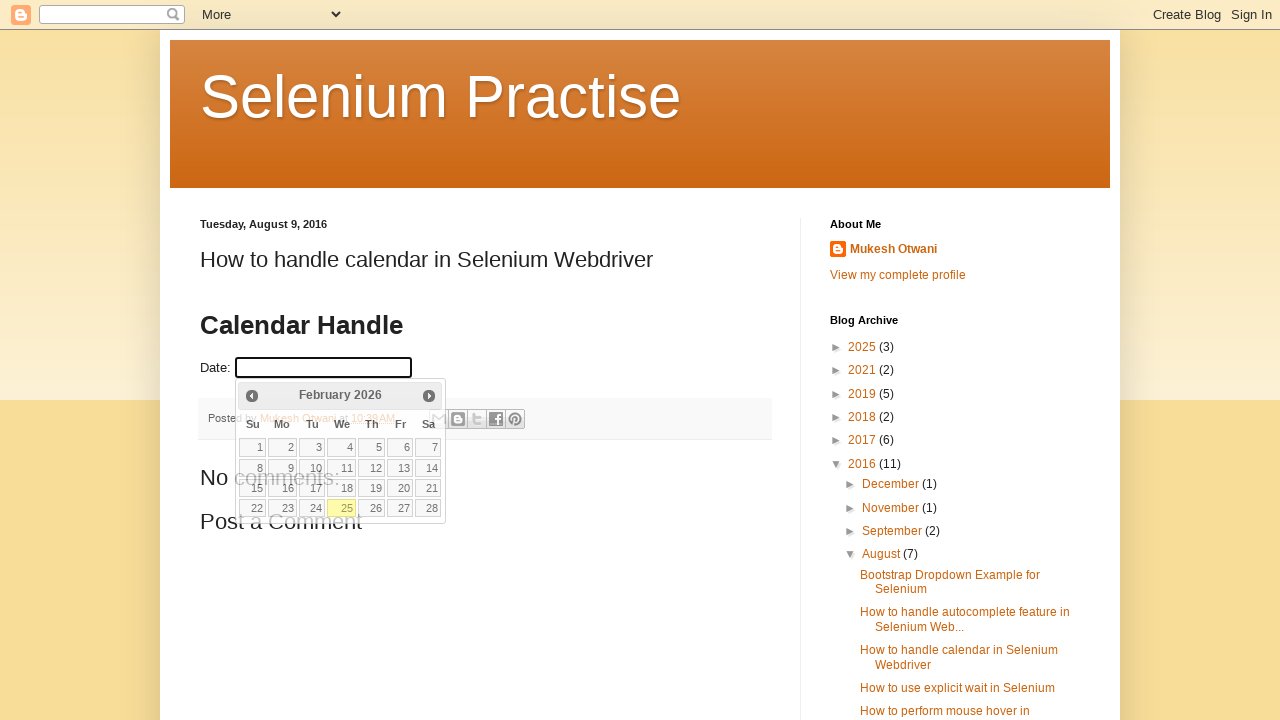

Retrieved calendar month/year text: February 2026
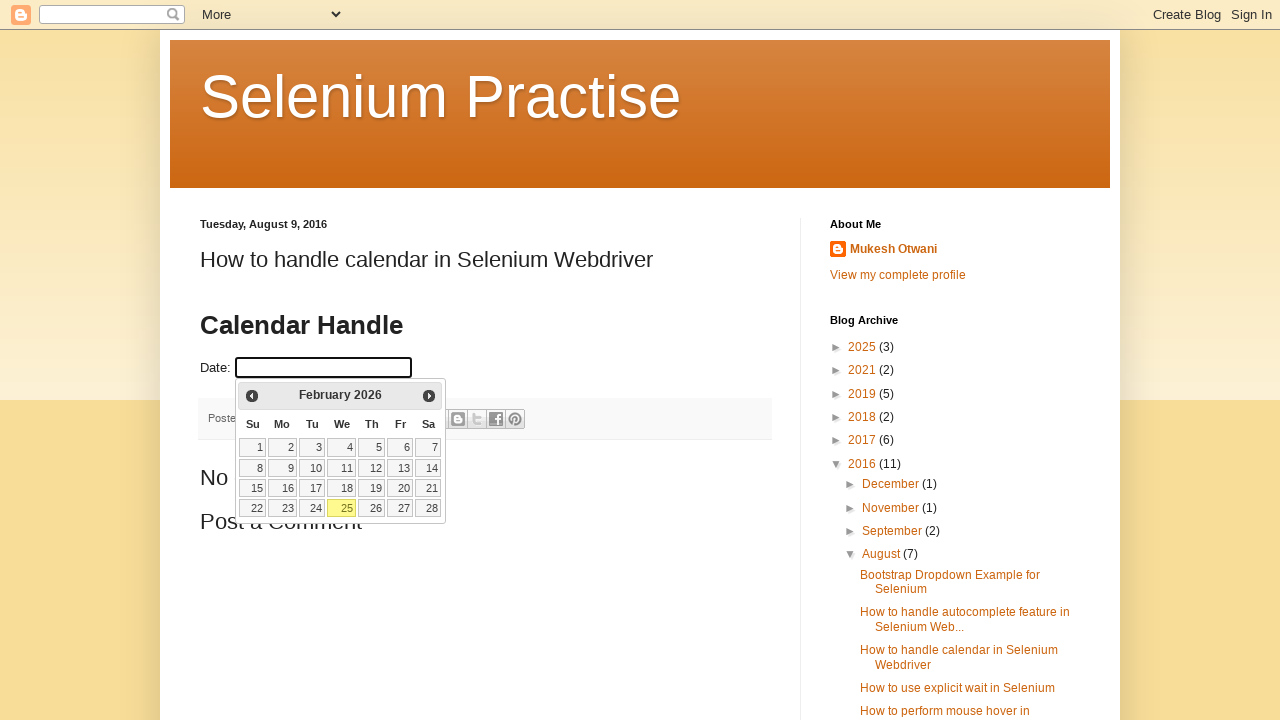

Clicked previous button to navigate to February 2026 at (252, 396) on .ui-datepicker-prev
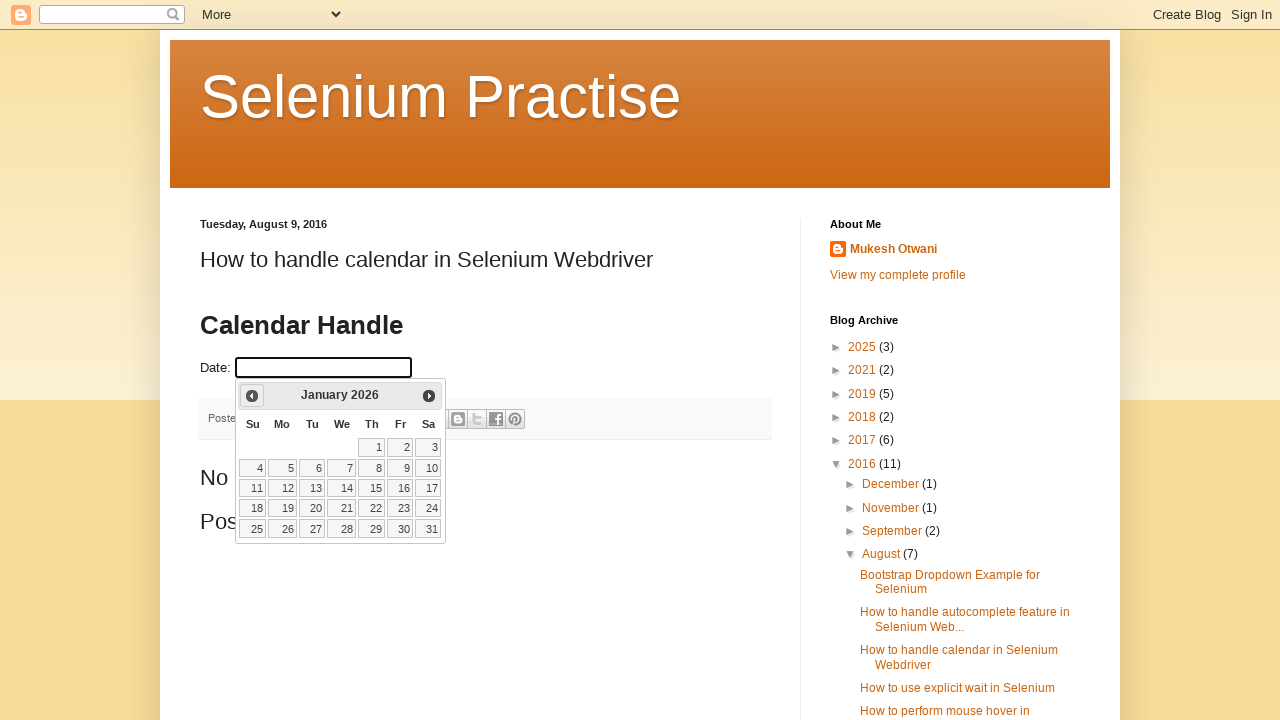

Clicked on day 24 in the calendar at (428, 508) on //a[text()='24']
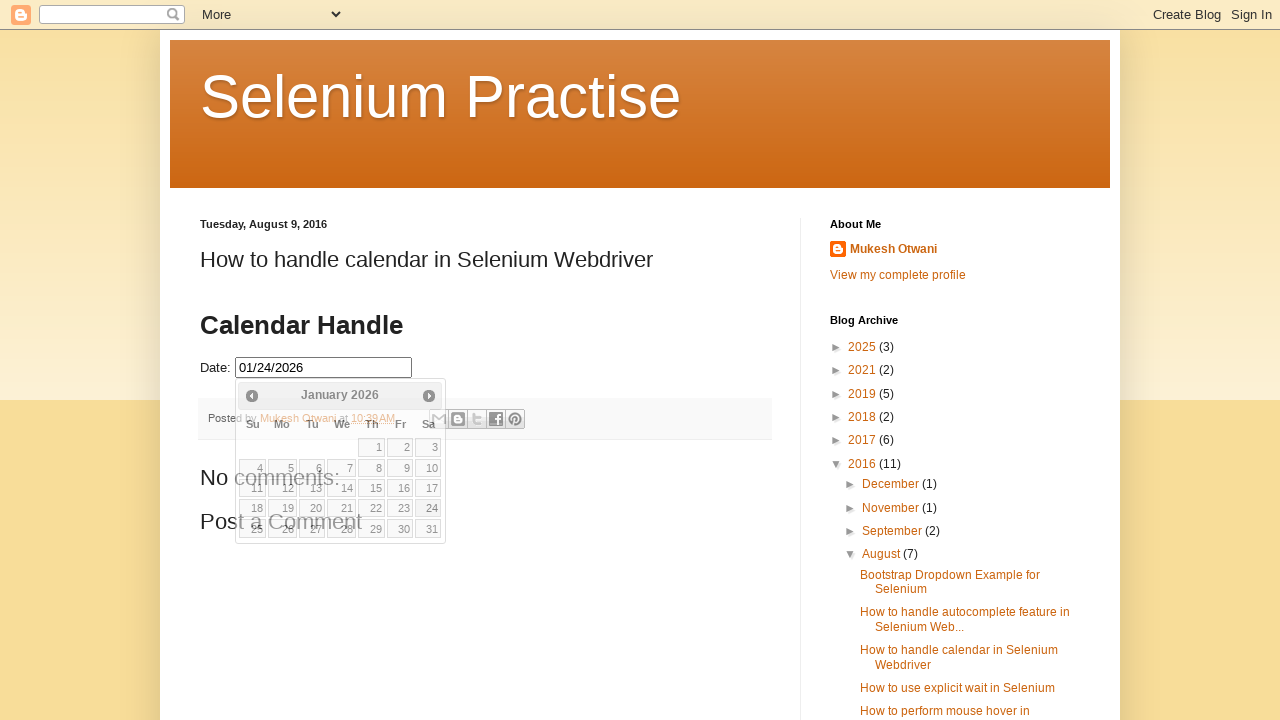

Verified selected date: 01/24/2026
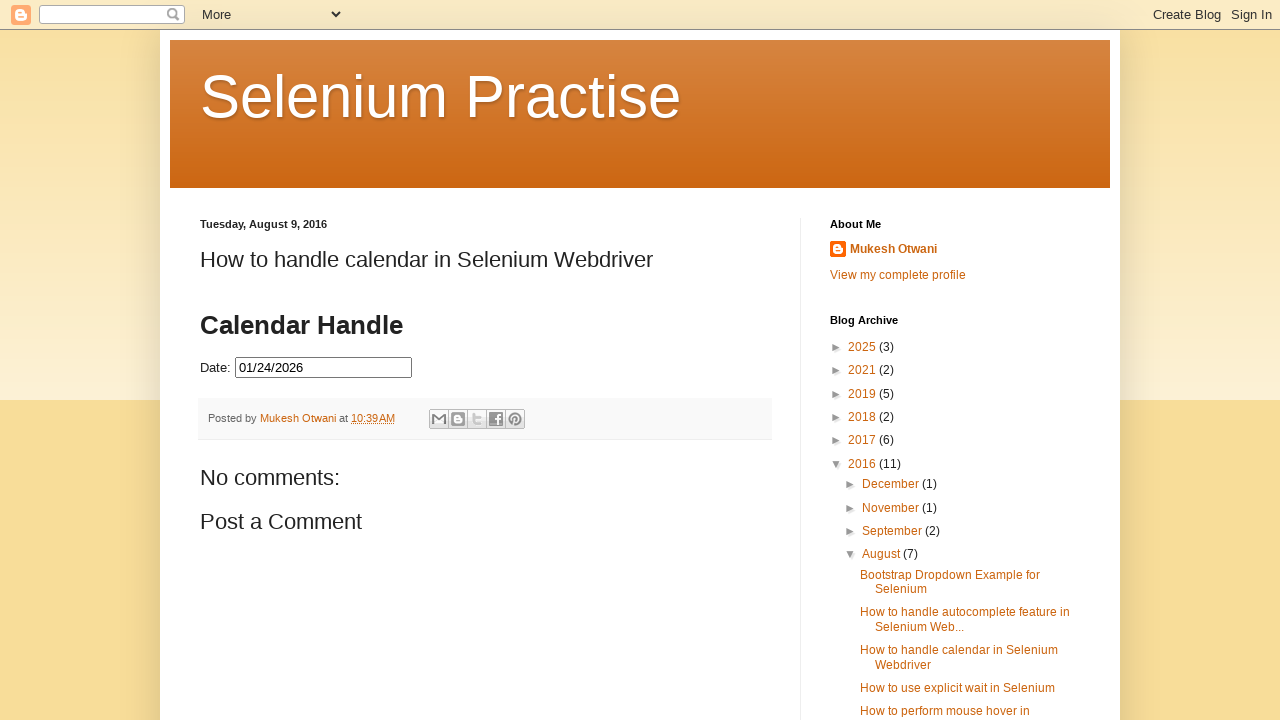

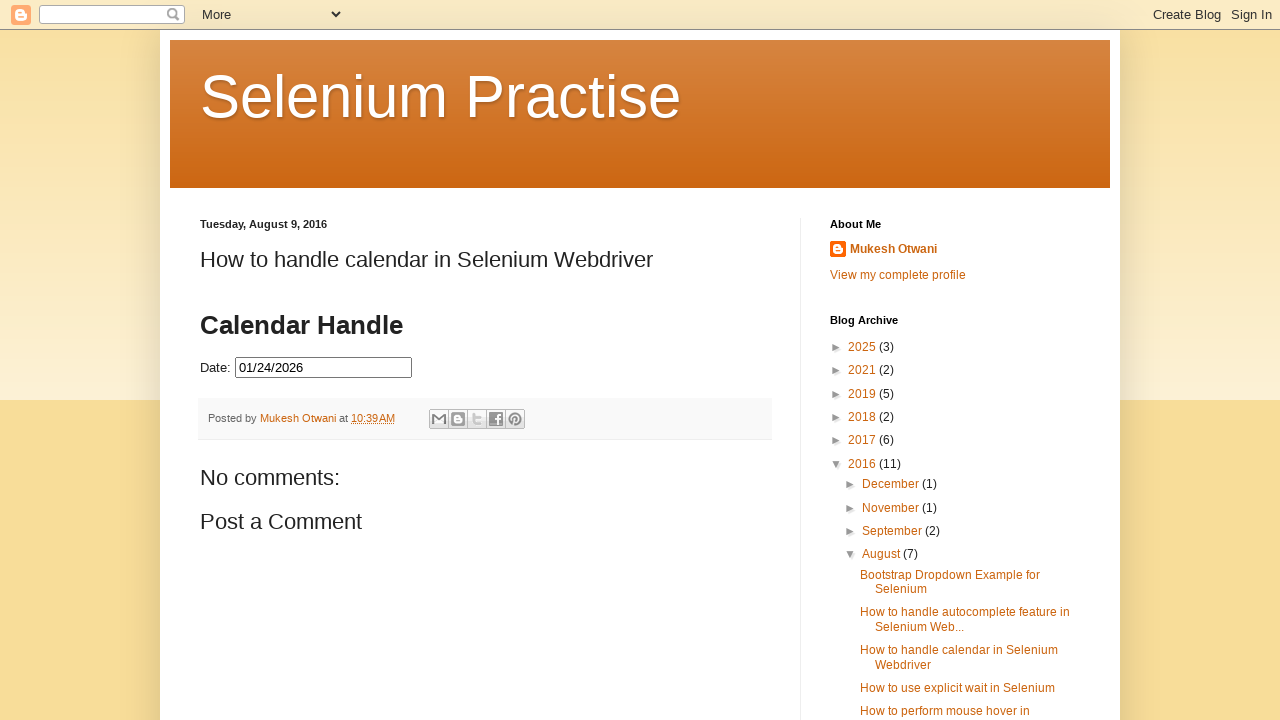